Tests a demo login form on a Selenium practice website by filling in the username and password fields with the standard demo credentials and verifying the success message appears after submission.

Starting URL: https://bonigarcia.dev/selenium-webdriver-java/login-form.html

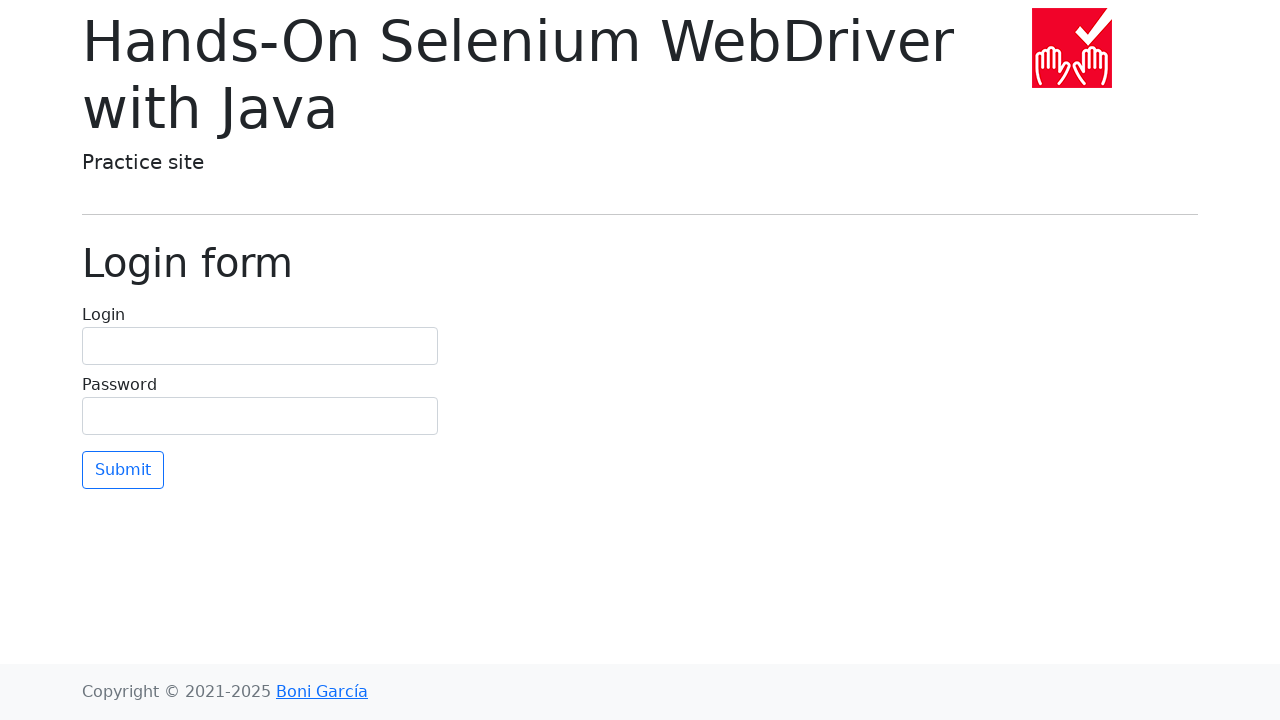

Navigated to login form page
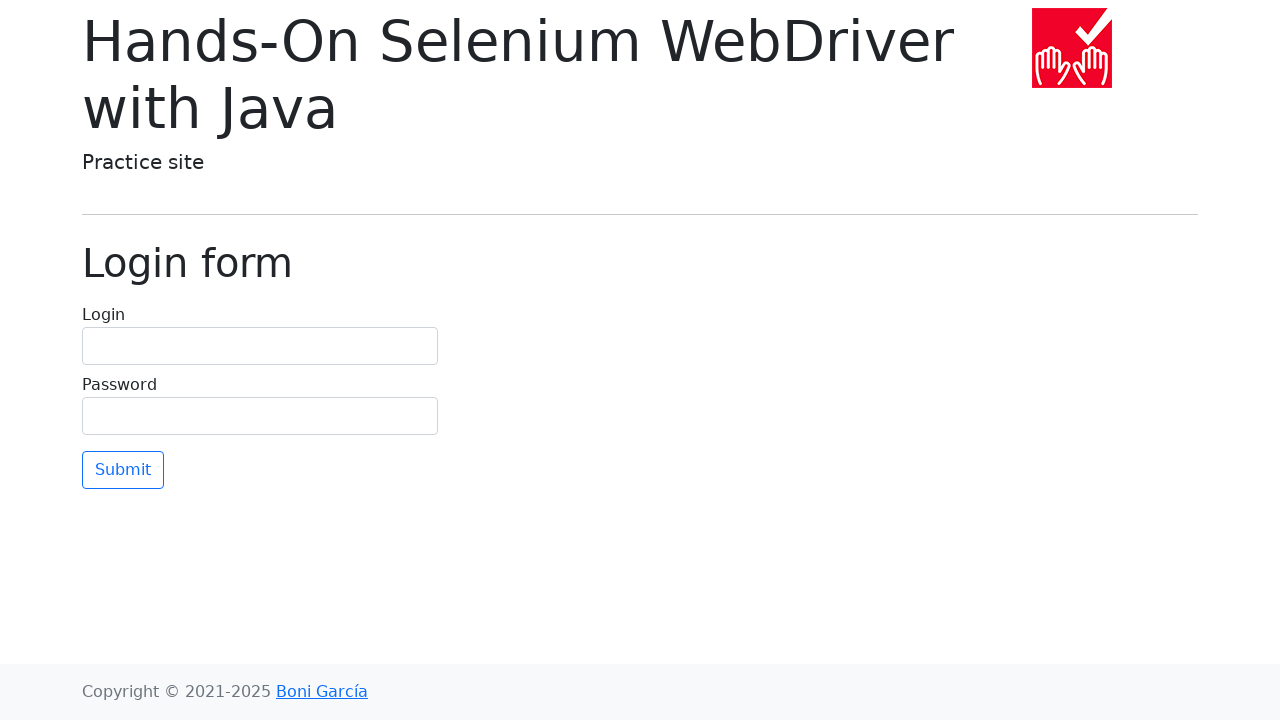

Filled username field with 'user' on #username
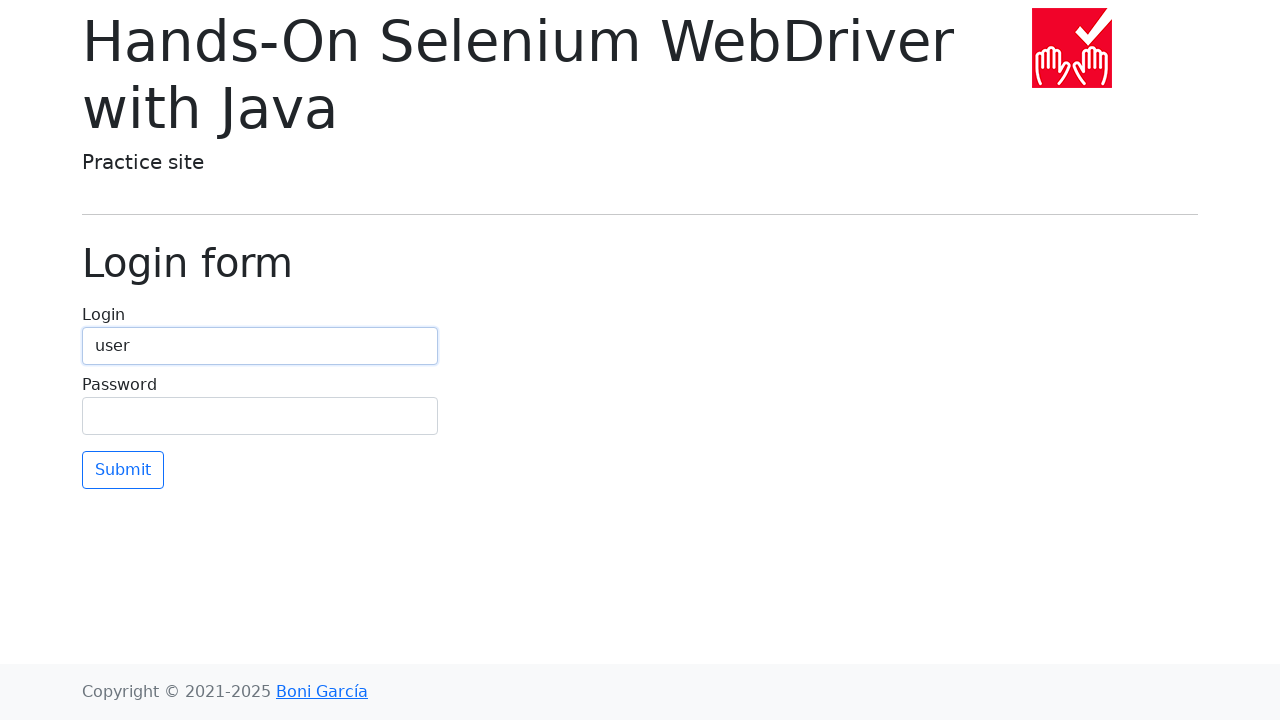

Filled password field with 'user' on #password
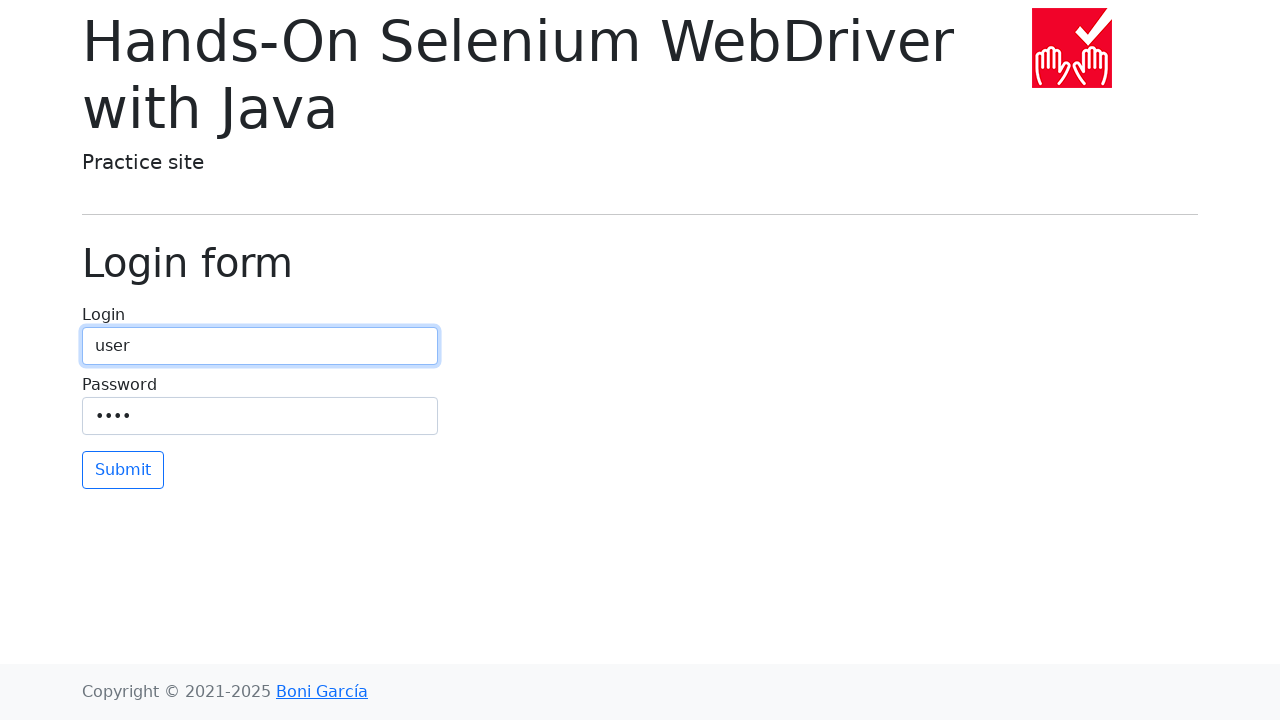

Clicked submit button at (123, 470) on button[type='submit']
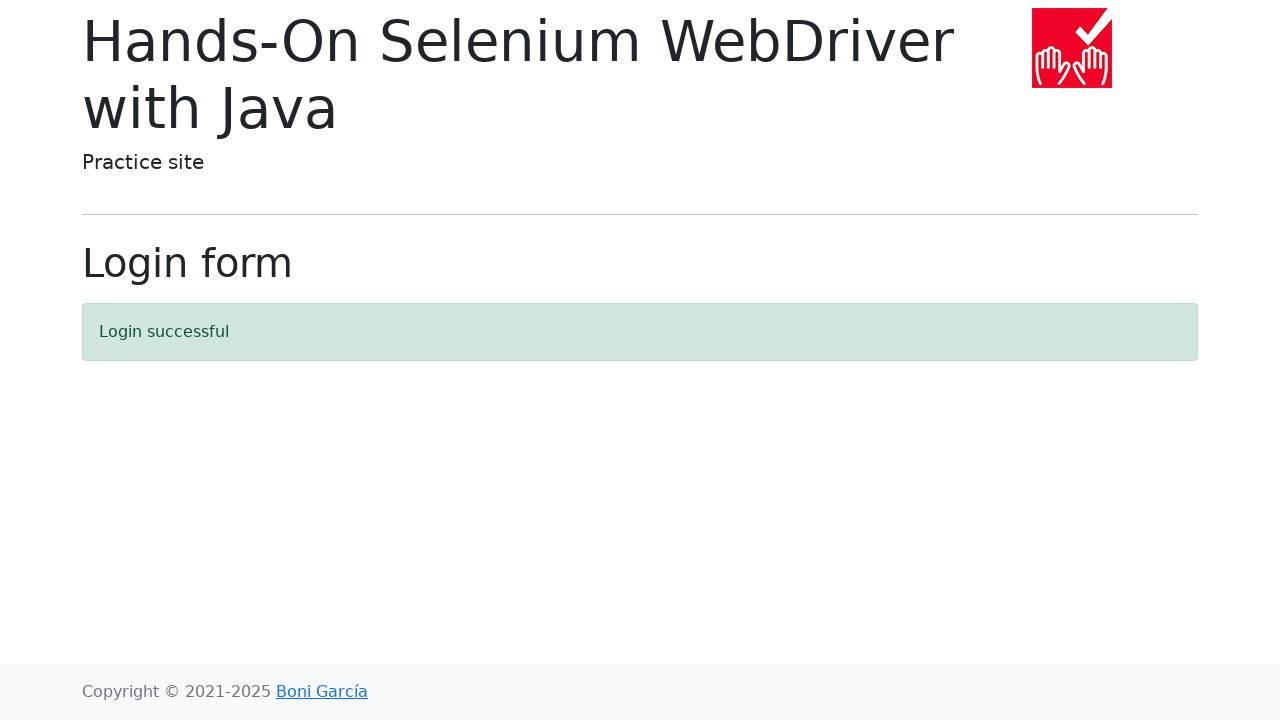

Success message appeared after login submission
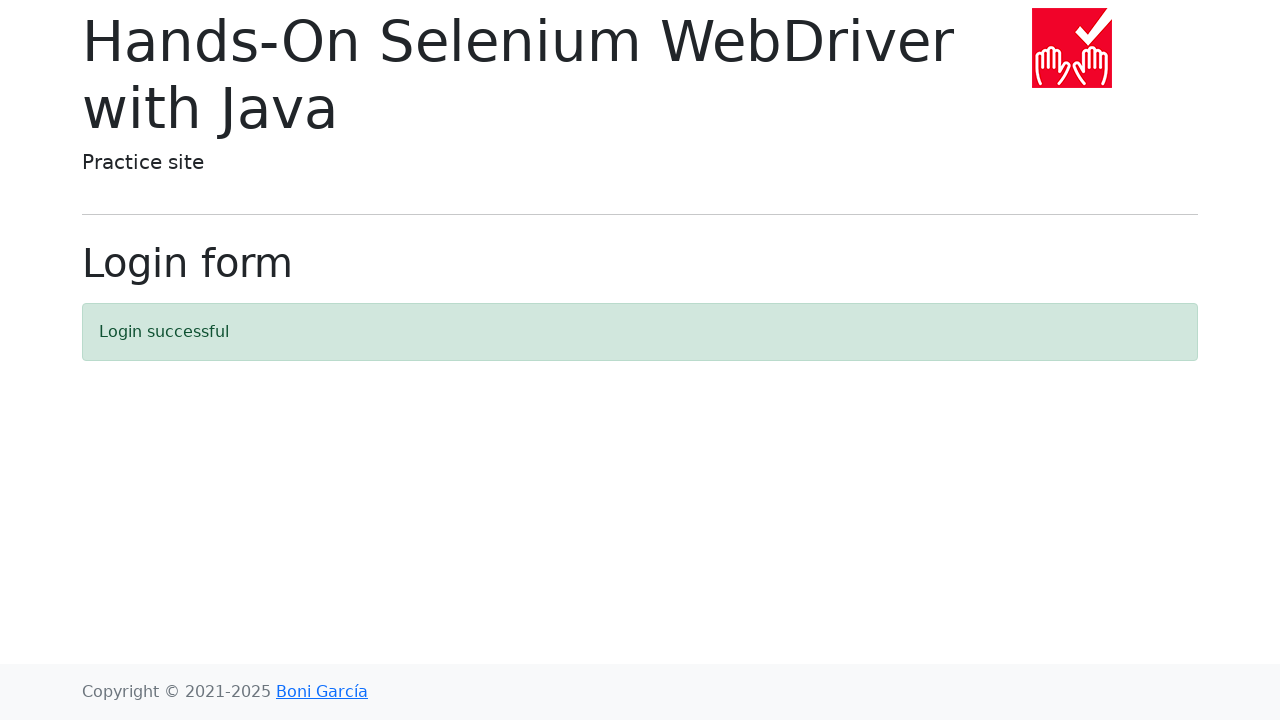

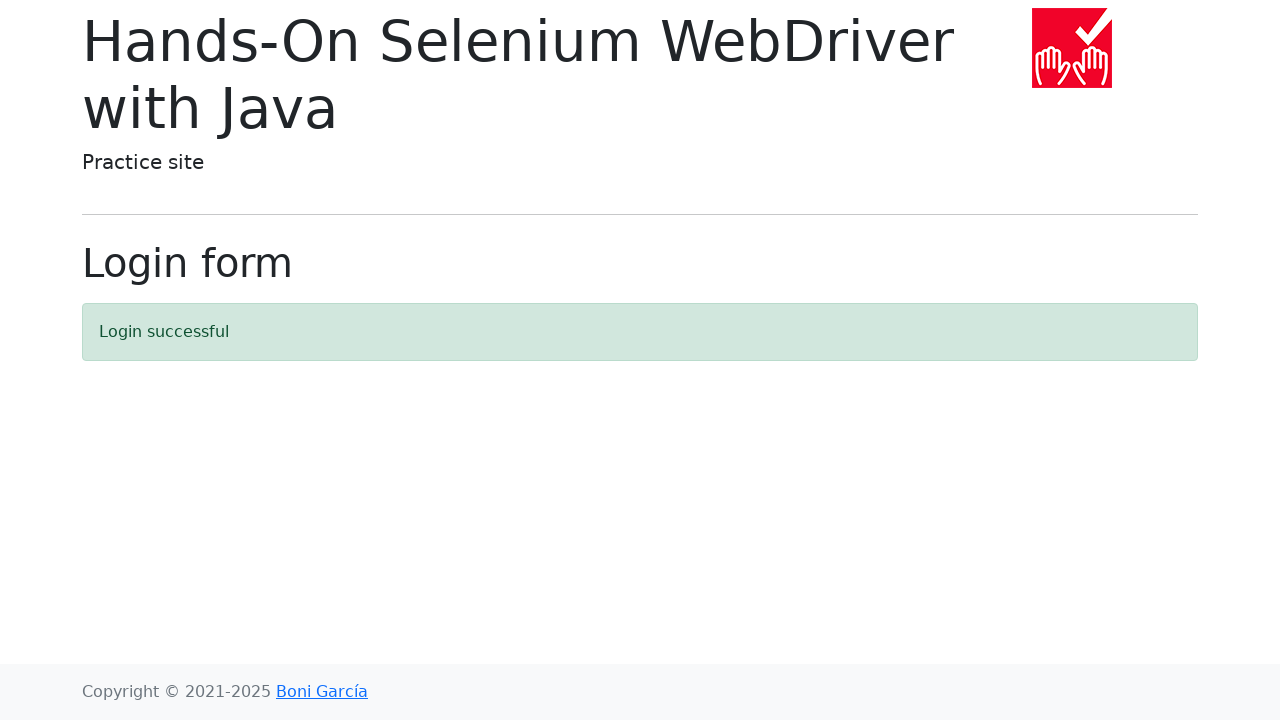